Tests drag and drop functionality on jQuery UI demo page by dragging an element onto a droppable target and verifying the drop was successful

Starting URL: https://jqueryui.com/droppable/

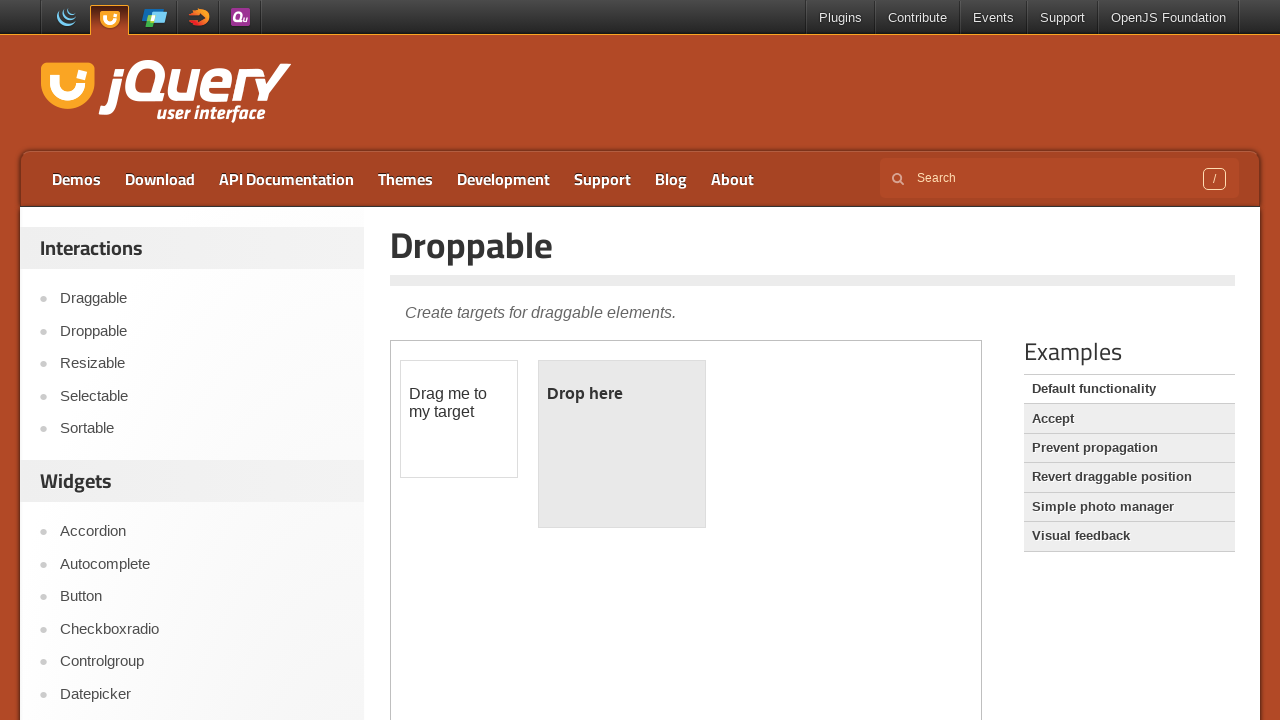

Located demo iframe for drag and drop test
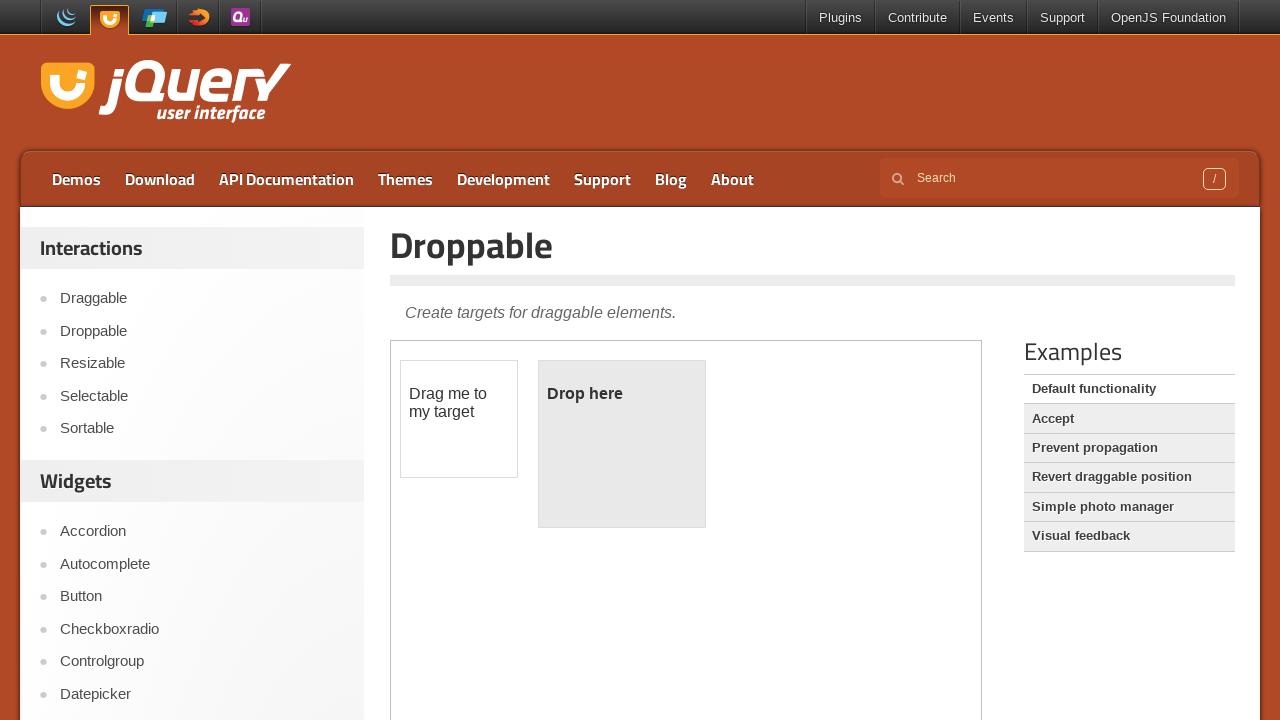

Located draggable element with ID 'draggable'
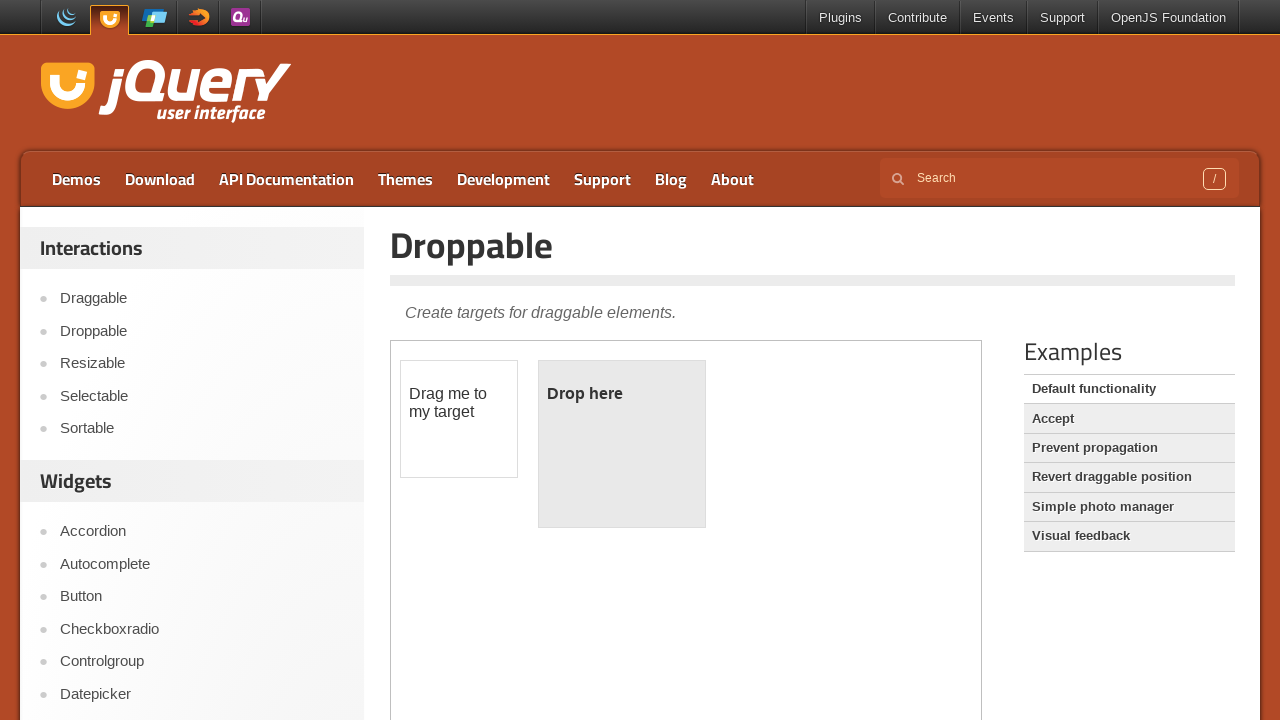

Located droppable target element with ID 'droppable'
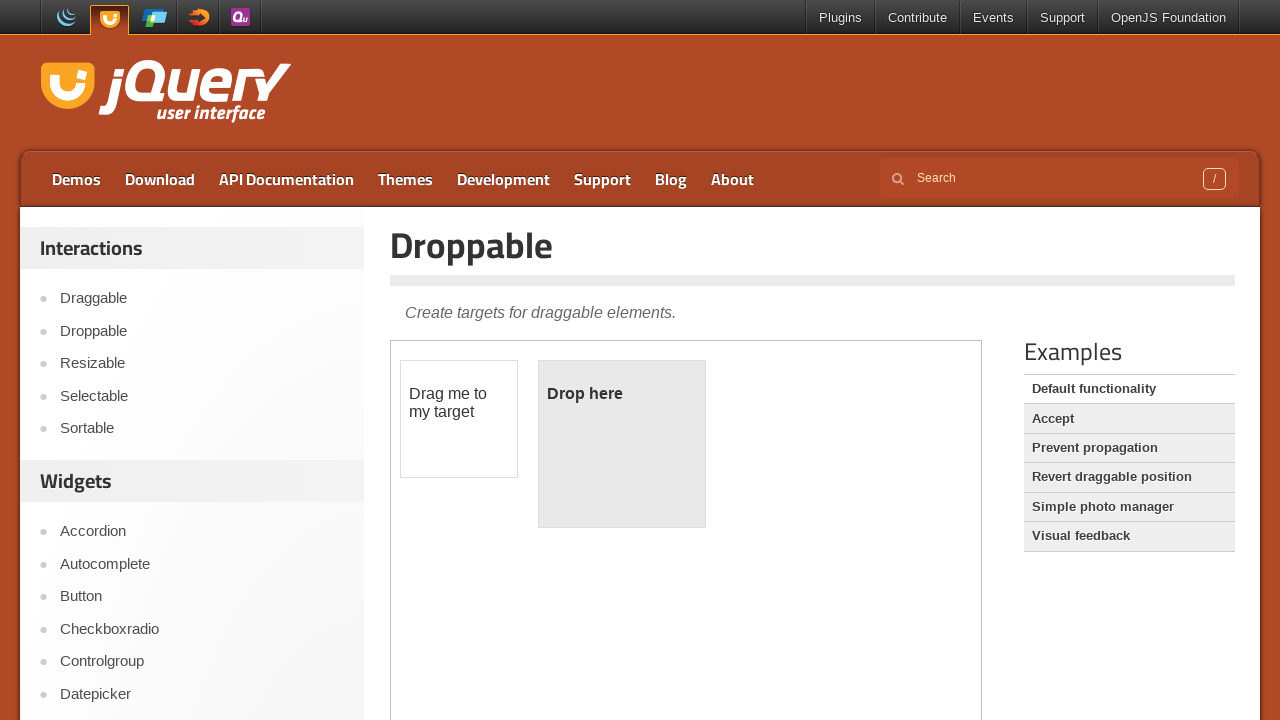

Dragged draggable element onto droppable target at (622, 444)
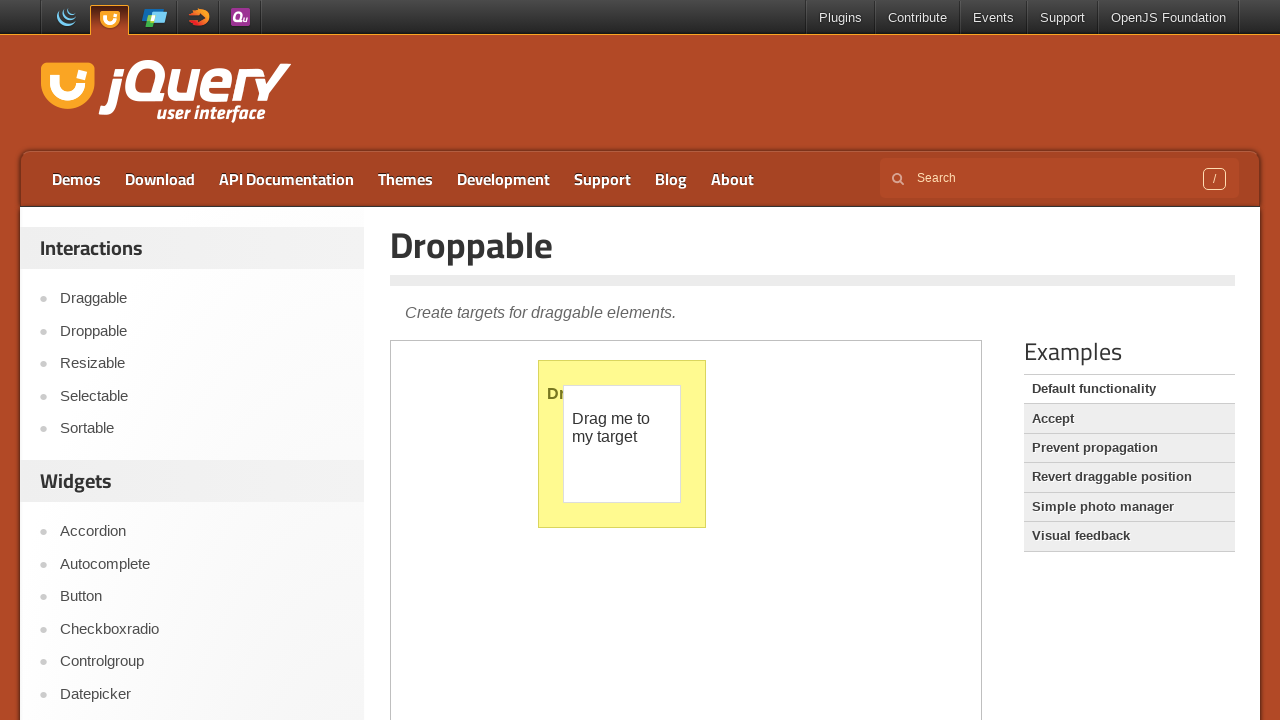

Verified drop was successful - droppable element now shows 'Dropped!' text
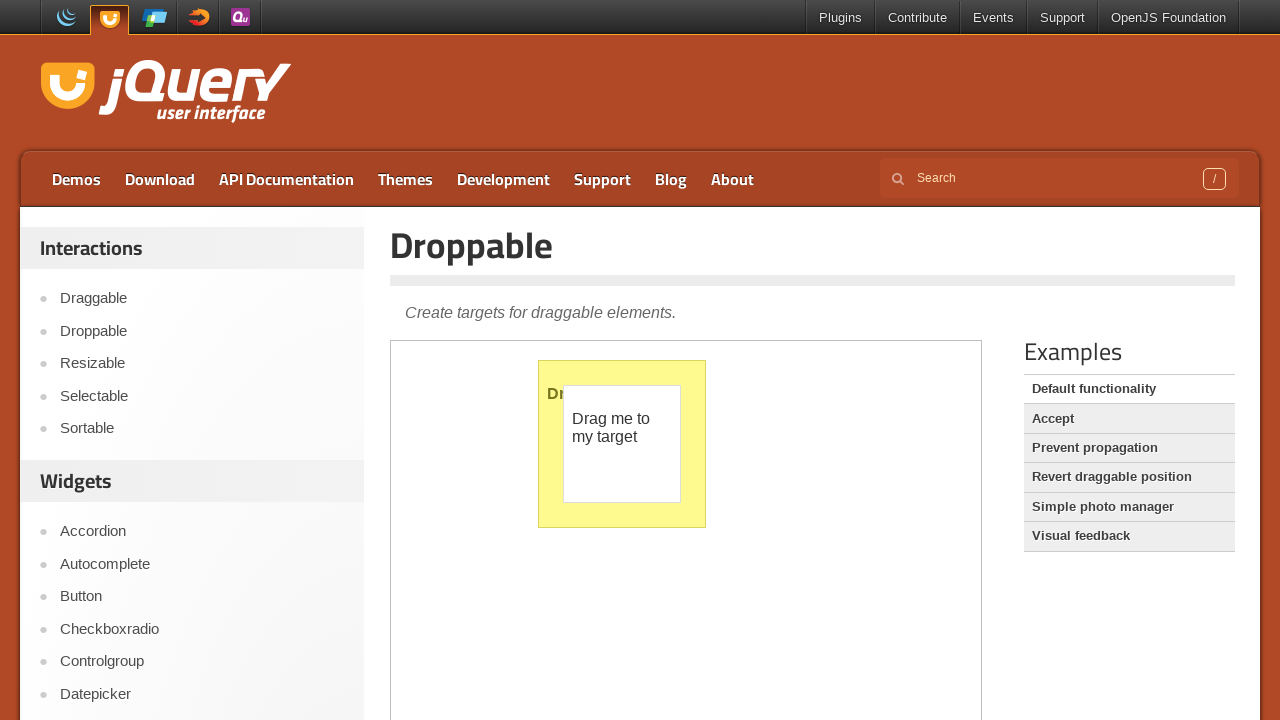

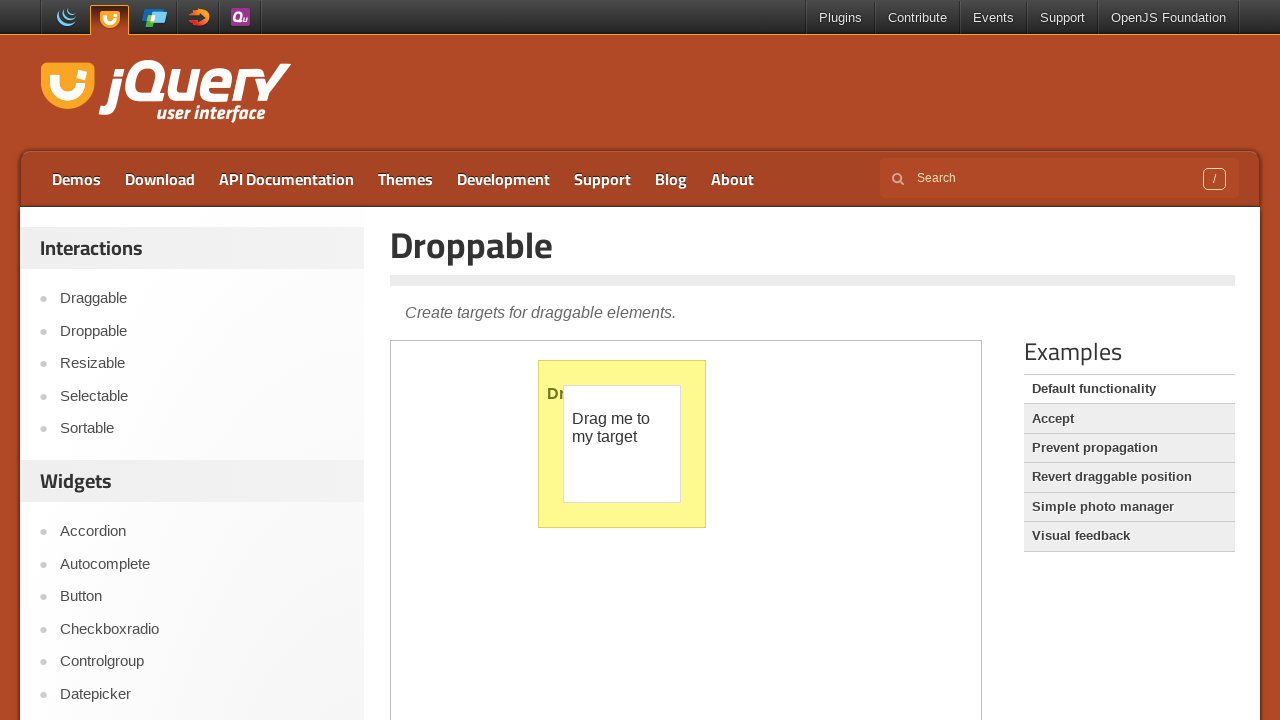